Tests dynamic loading functionality by clicking a start button and verifying that "Hello World!" text appears after loading completes

Starting URL: https://the-internet.herokuapp.com/dynamic_loading/1

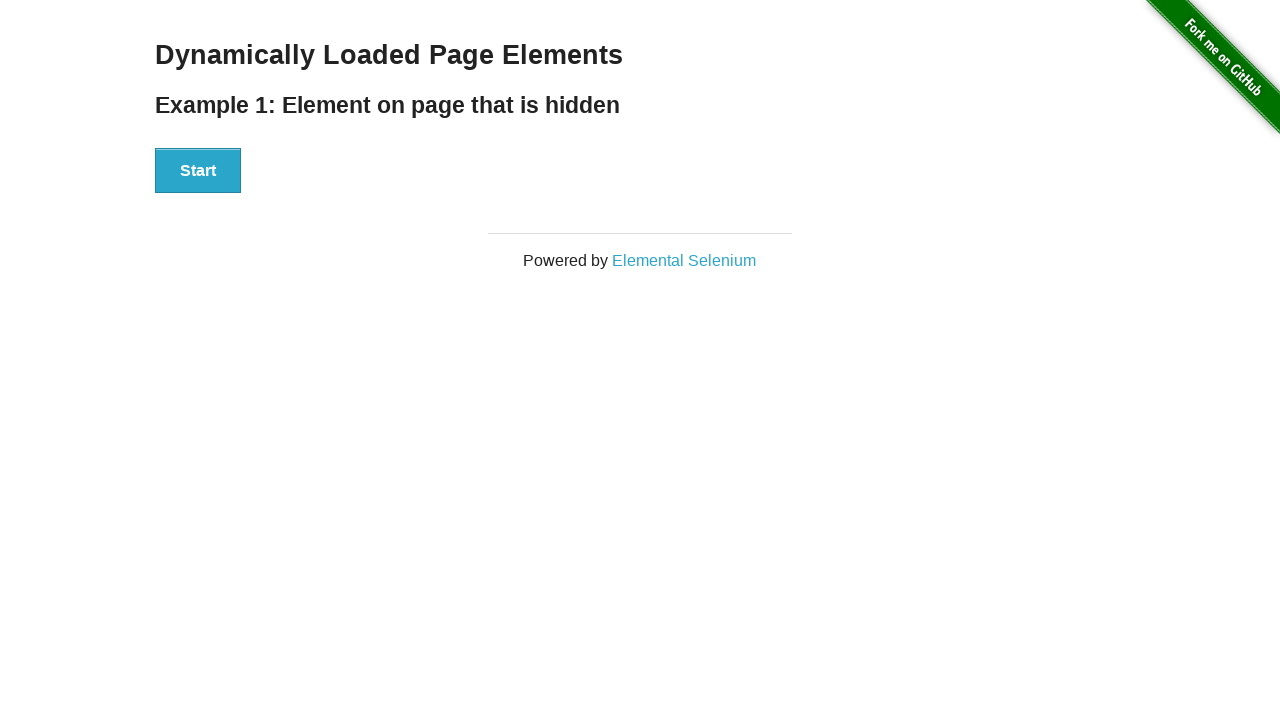

Navigated to dynamic loading test page
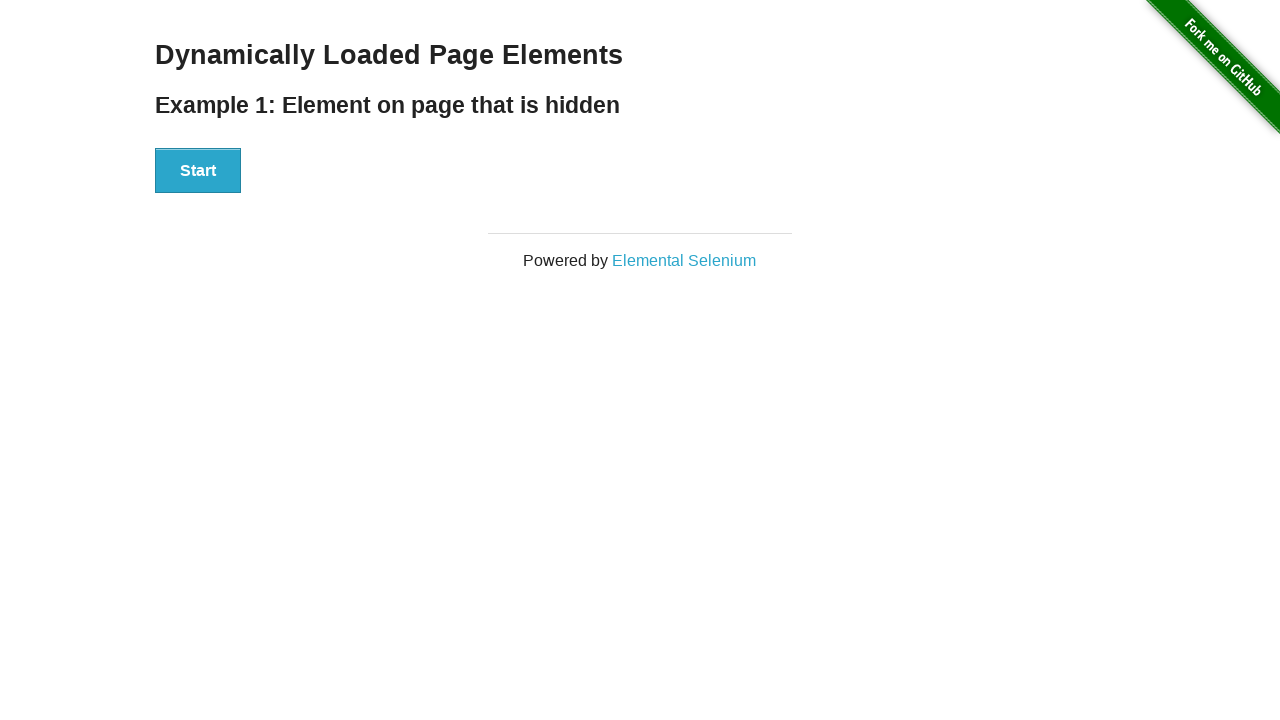

Clicked the Start button at (198, 171) on button
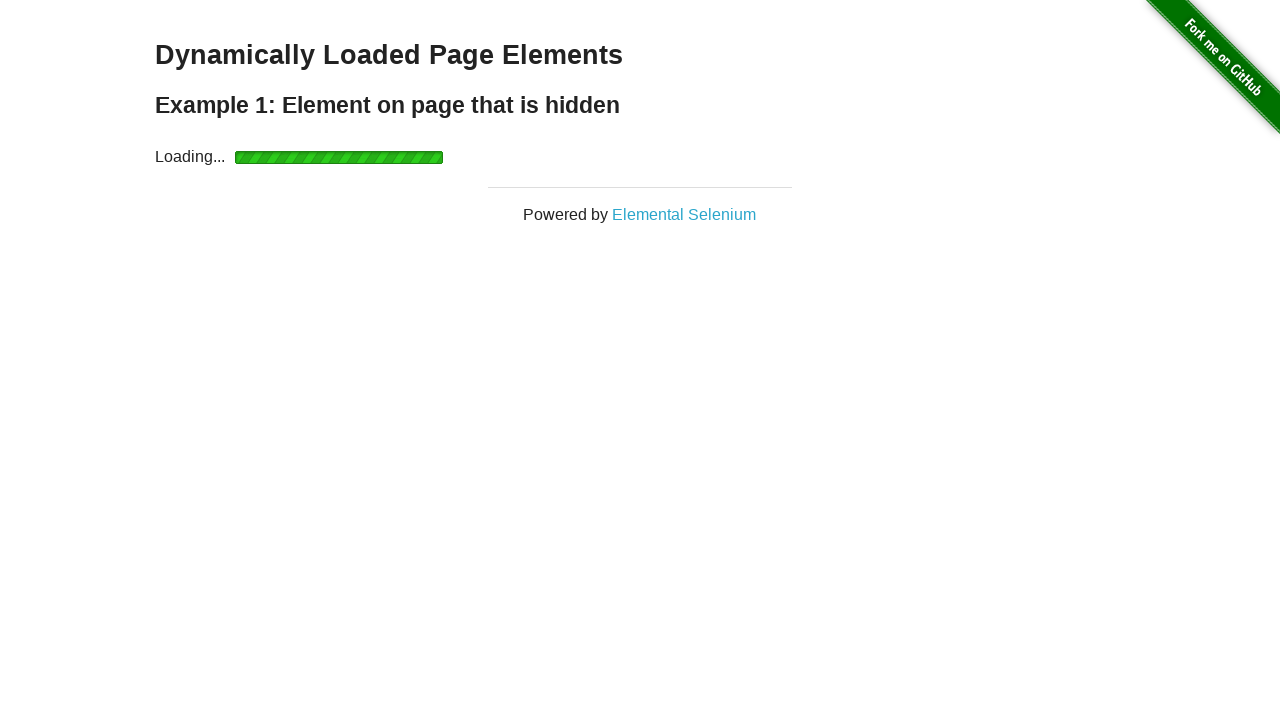

Waited for 'Hello World!' text to become visible
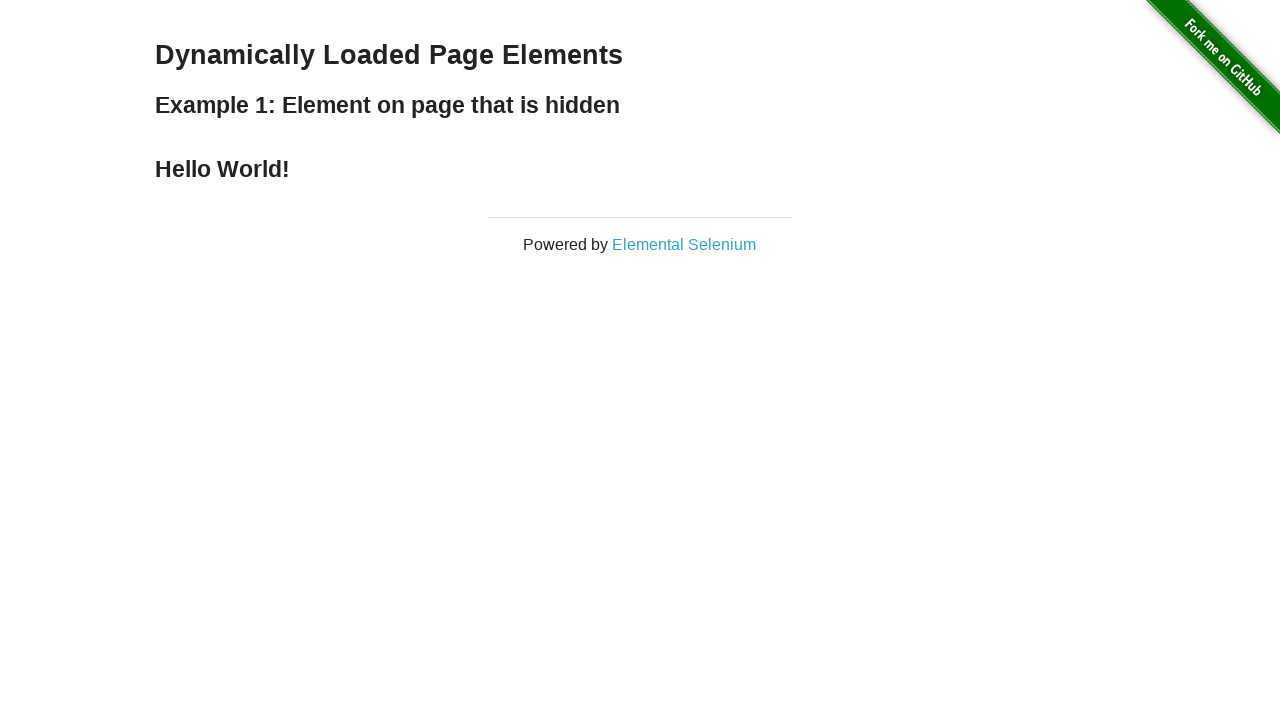

Verified that 'Hello World!' text content is correct
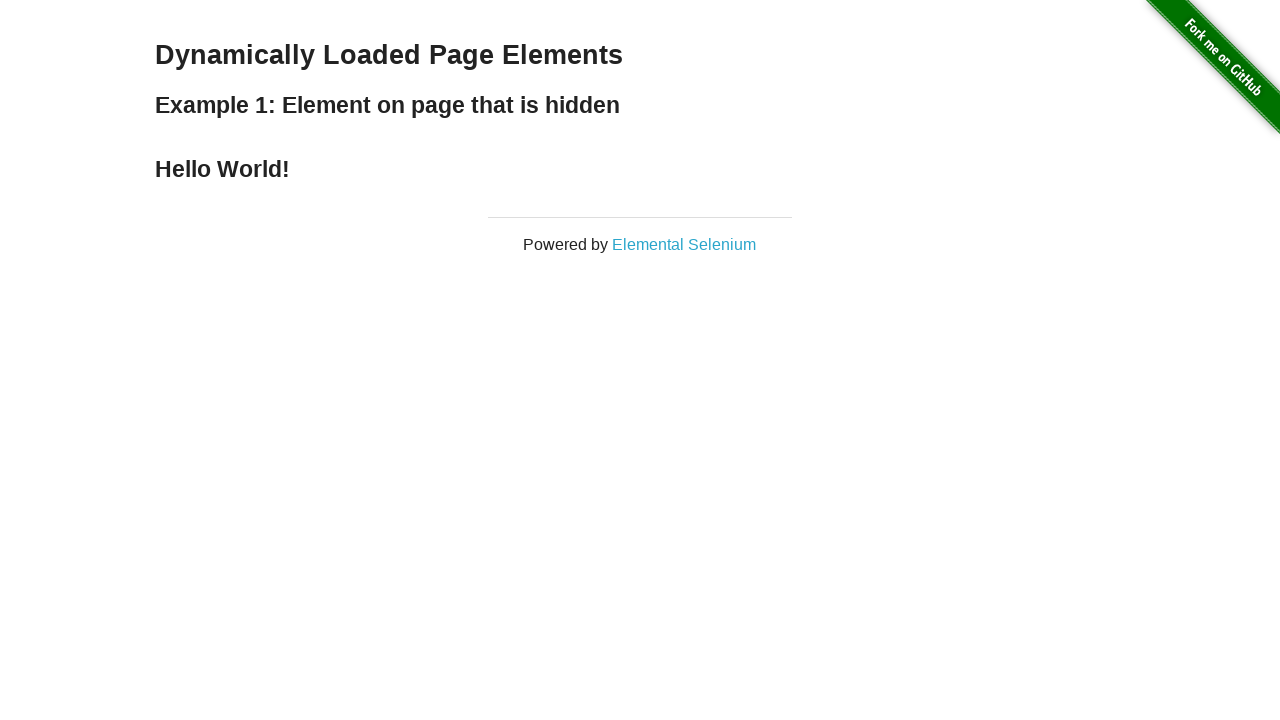

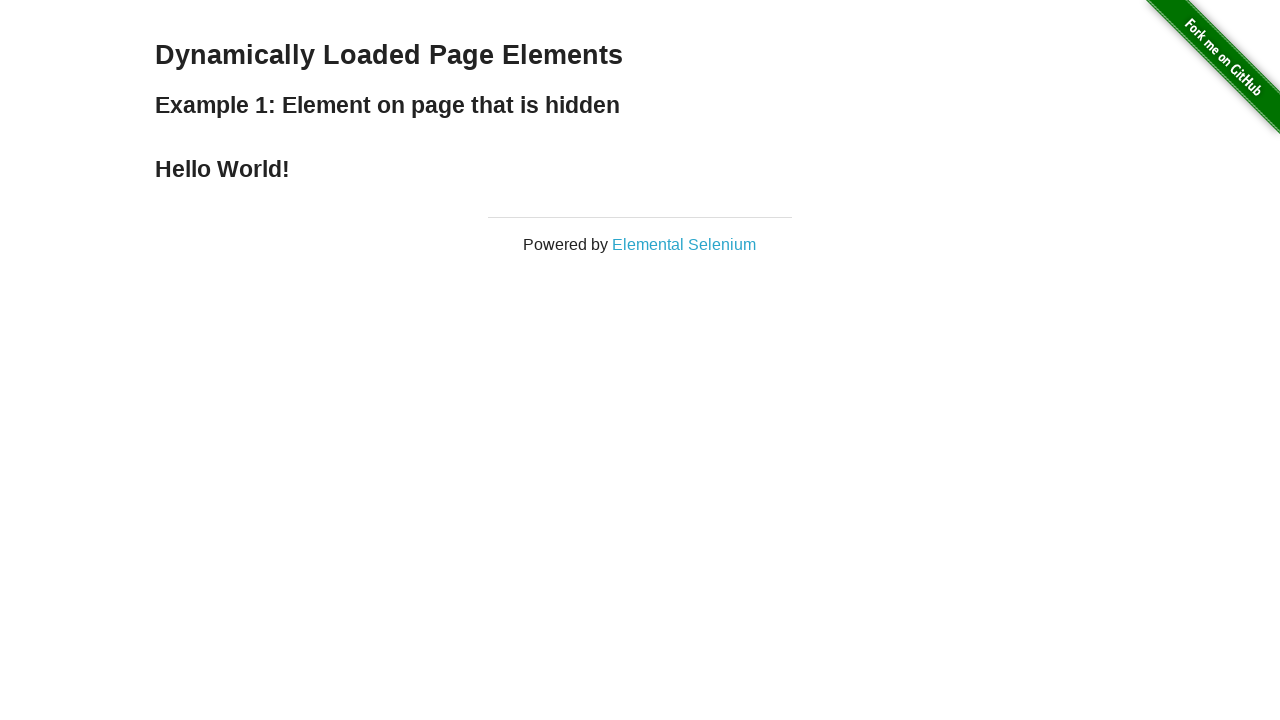